Tests that a number input field accepts random numbers and correctly increments/decrements the value when using arrow up/down keys

Starting URL: https://the-internet.herokuapp.com/inputs

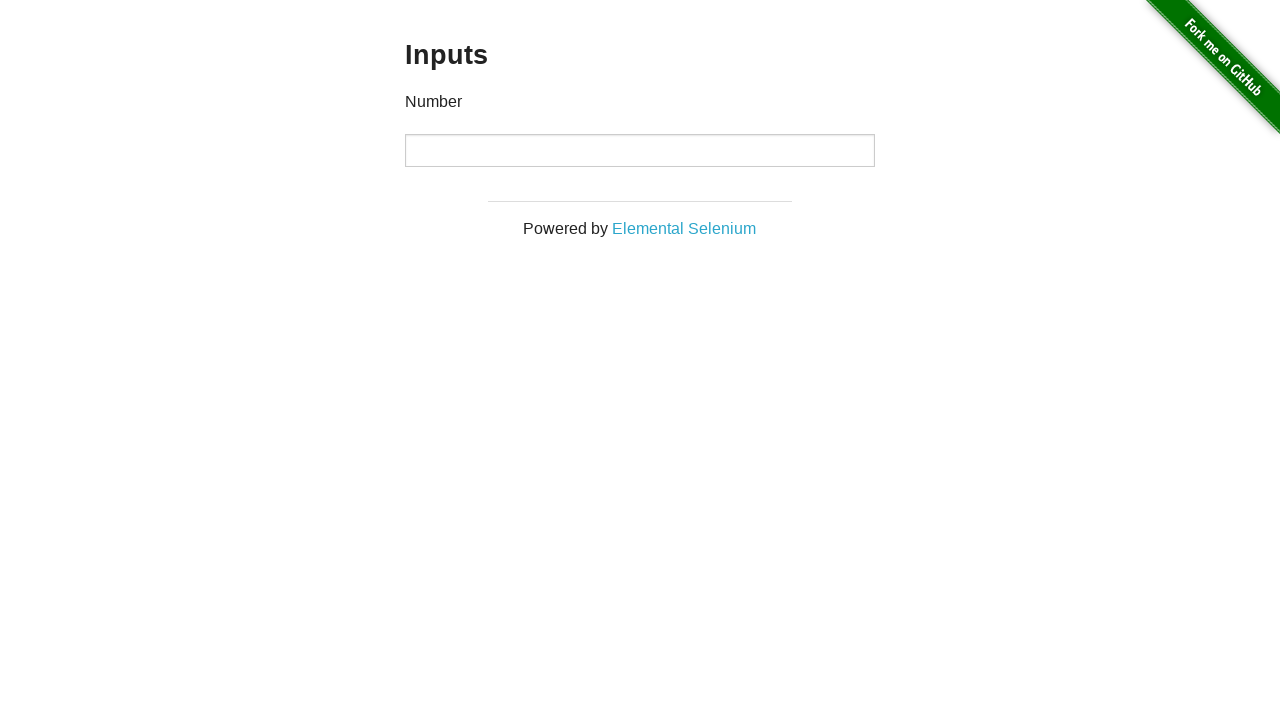

Navigated to the inputs page
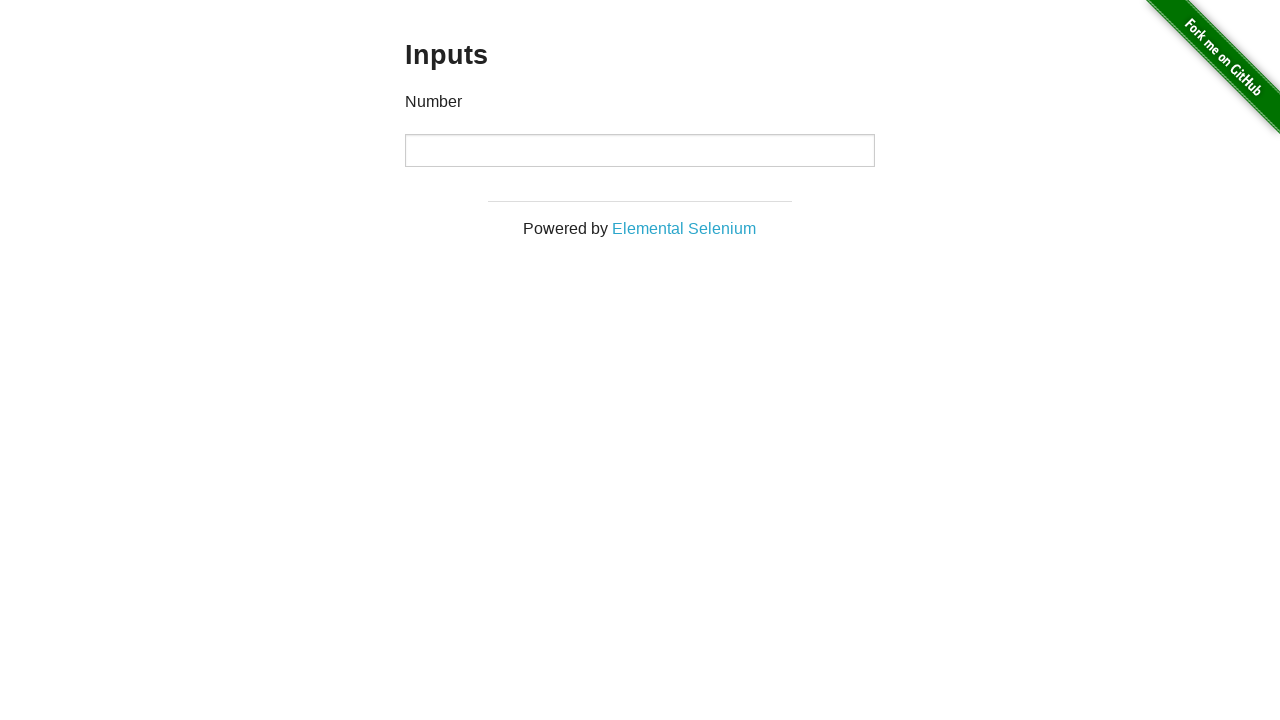

Filled number input field with 42567 on input[type='number']
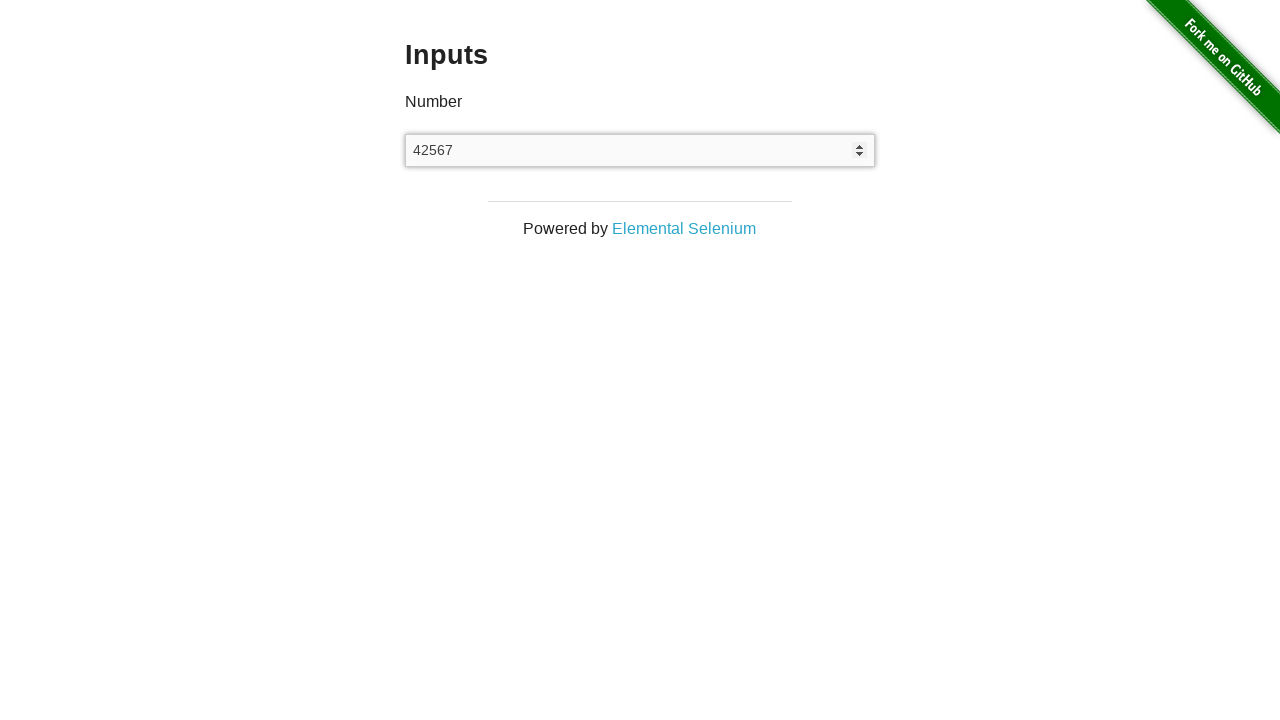

Pressed ArrowUp 20 times to increment the value
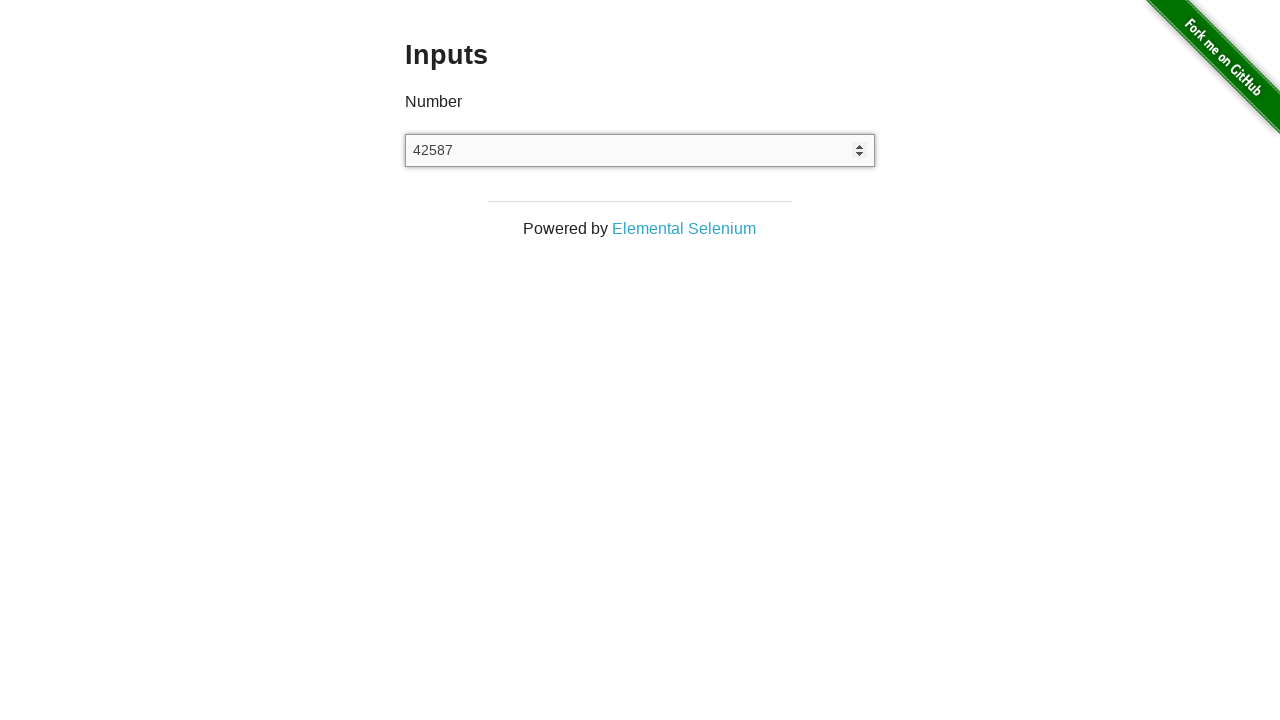

Pressed ArrowDown 40 times to decrement the value
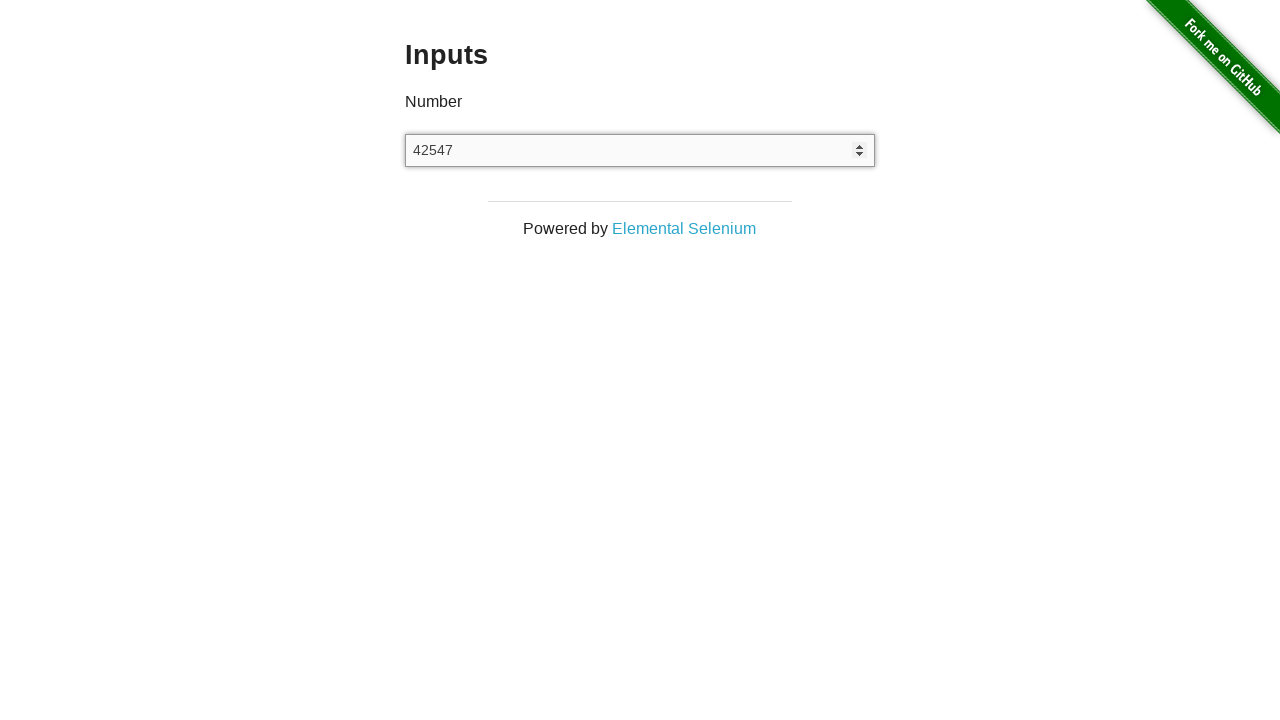

Verified that the number input field is still present
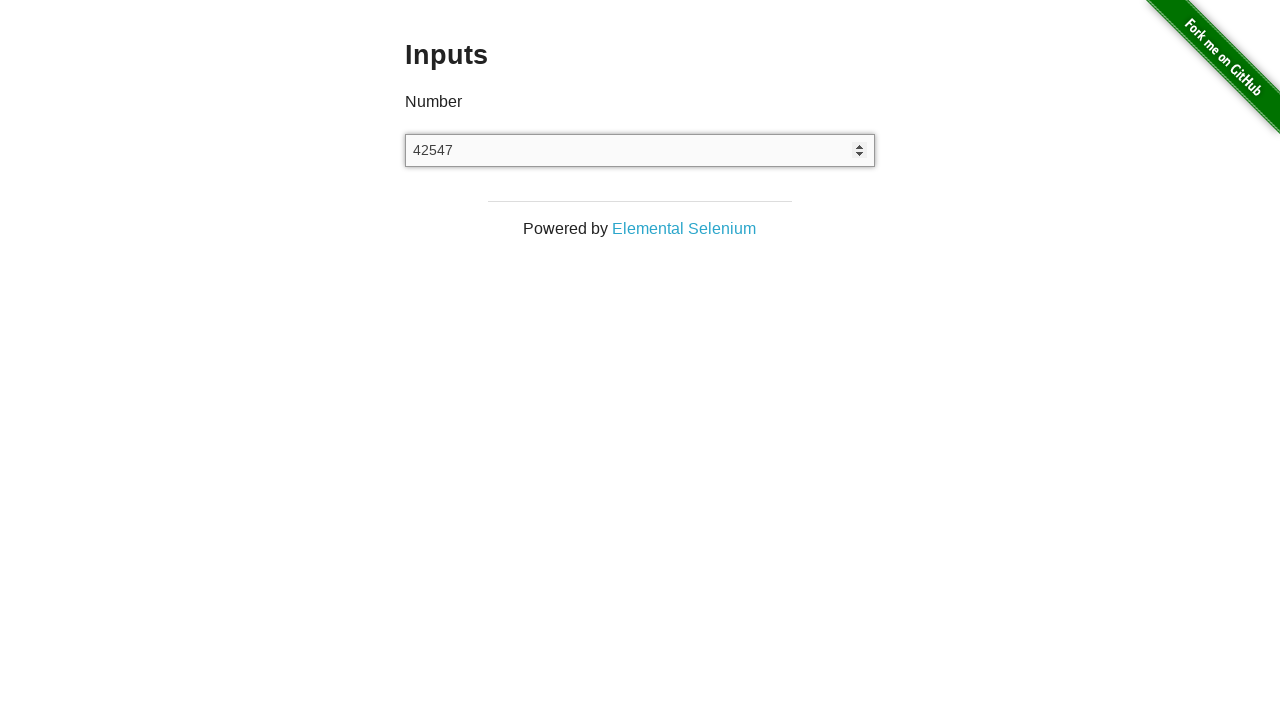

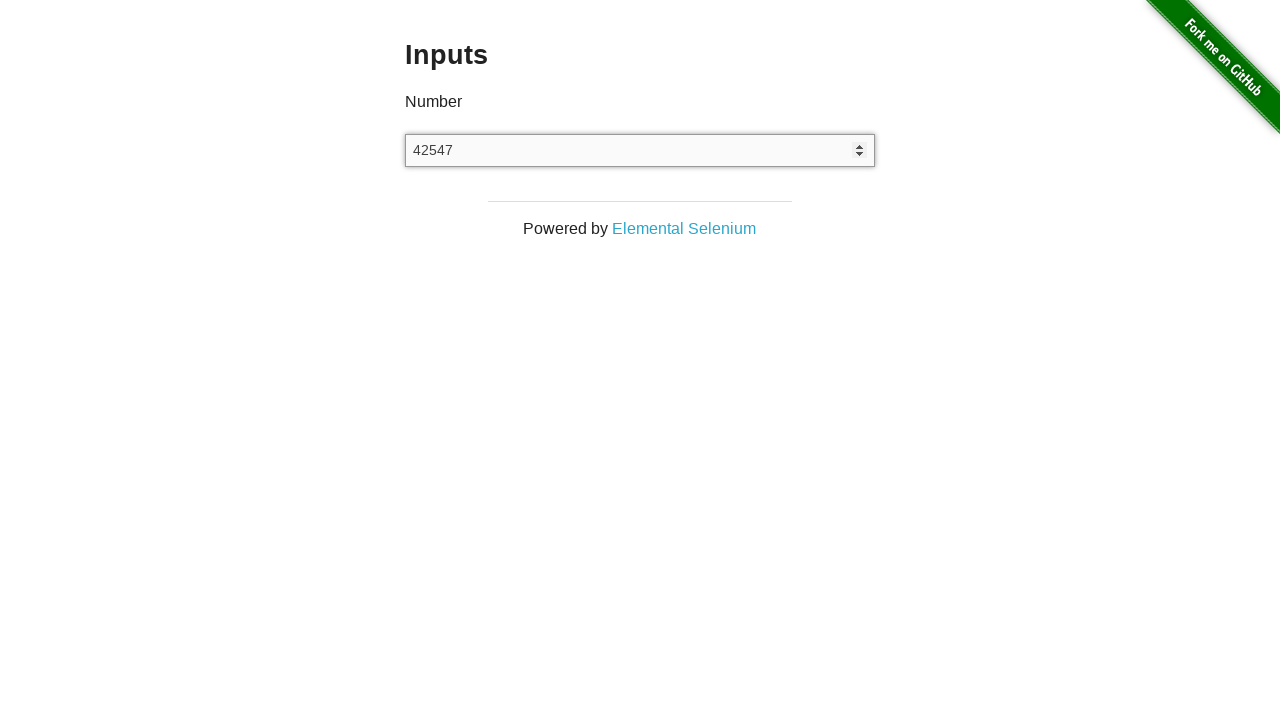